Tests confirmation alert by clicking confirm button and accepting the dialog

Starting URL: https://demoqa.com/alerts

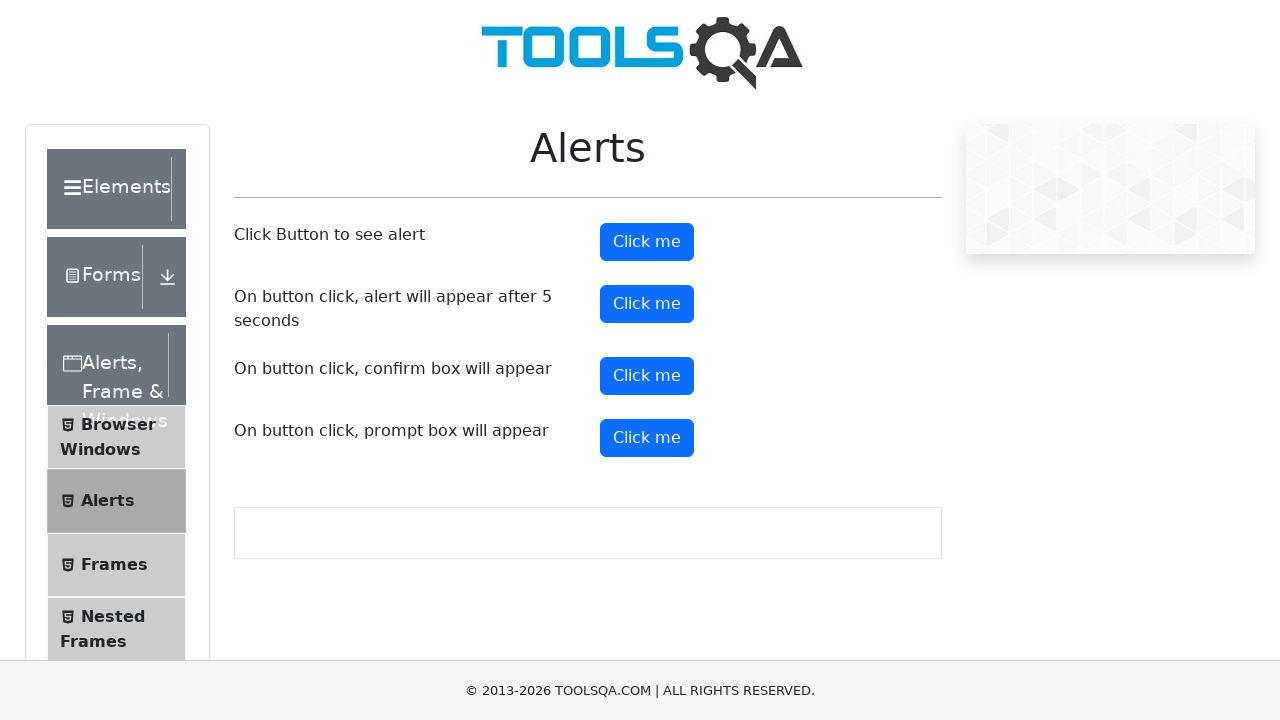

Set up dialog handler to accept confirmation alerts
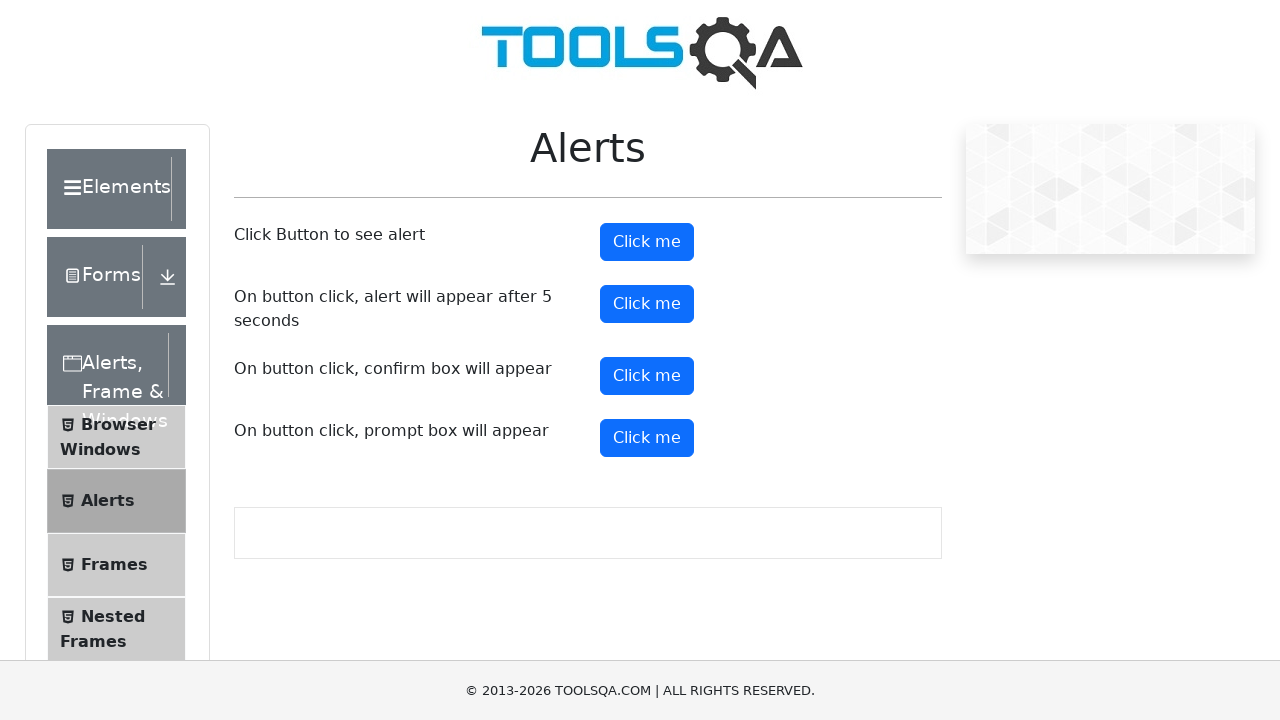

Clicked confirm button to trigger confirmation alert at (647, 376) on button#confirmButton
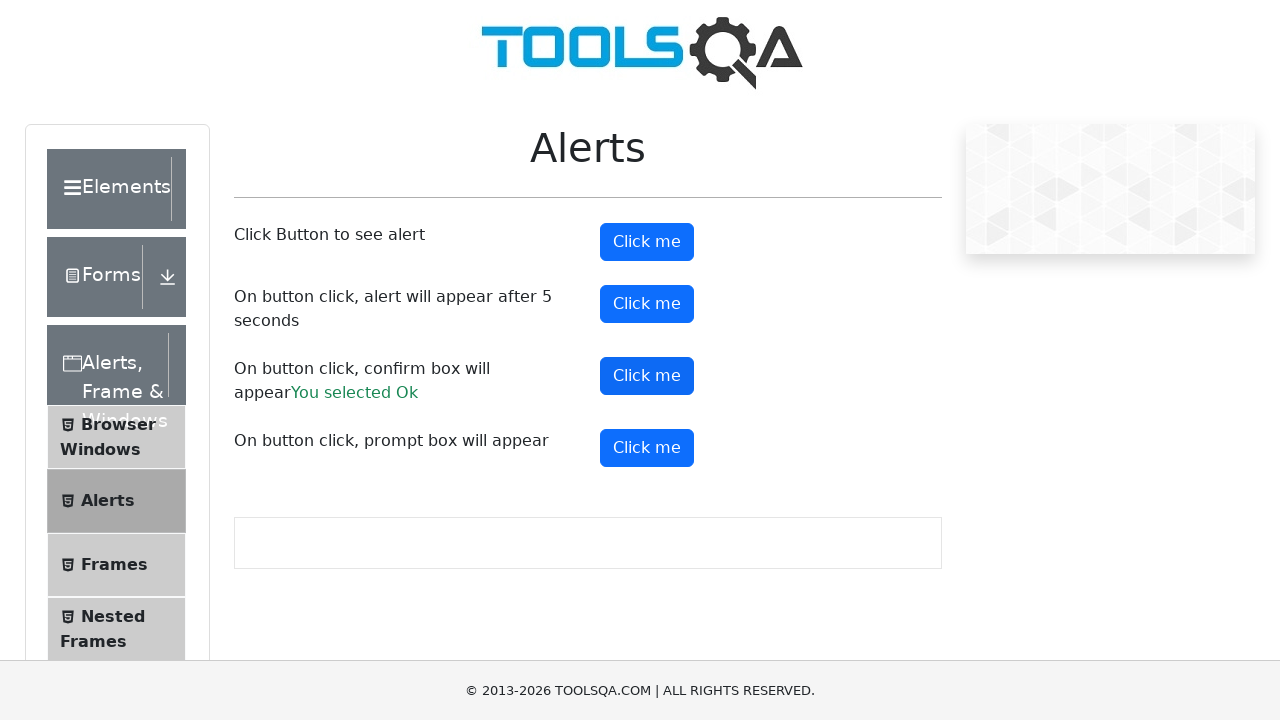

Confirmation result text appeared after accepting dialog
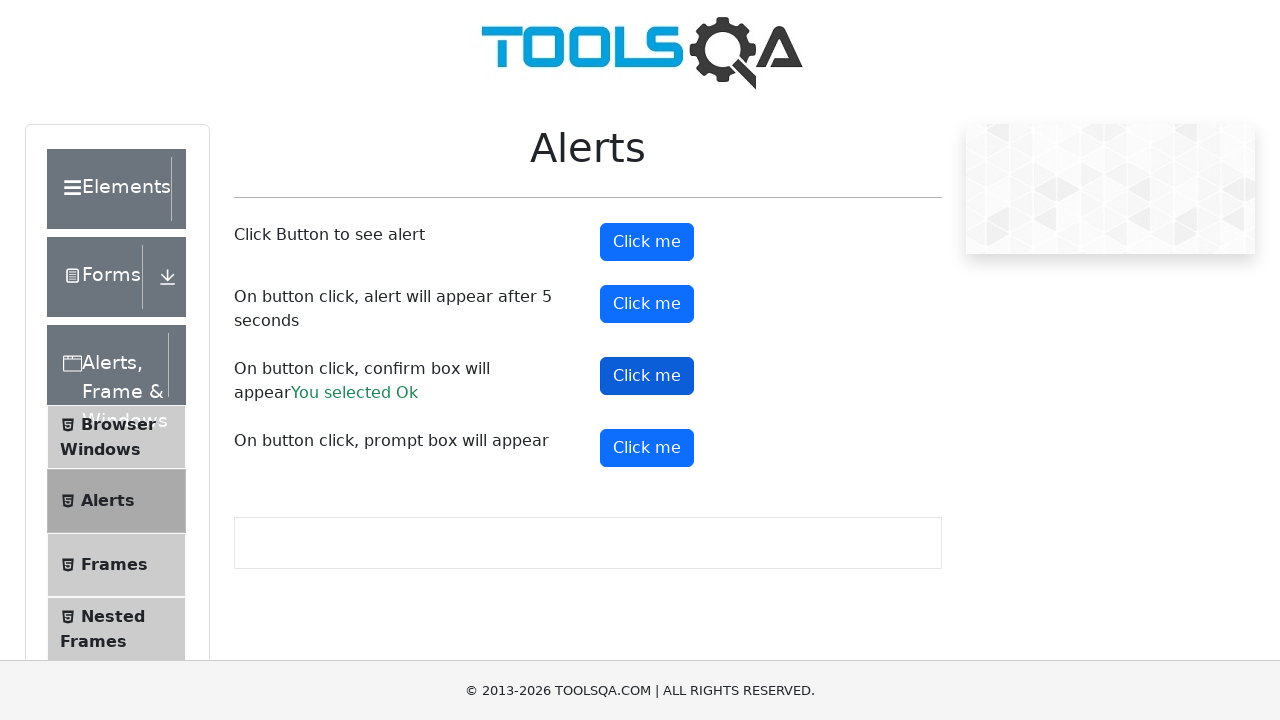

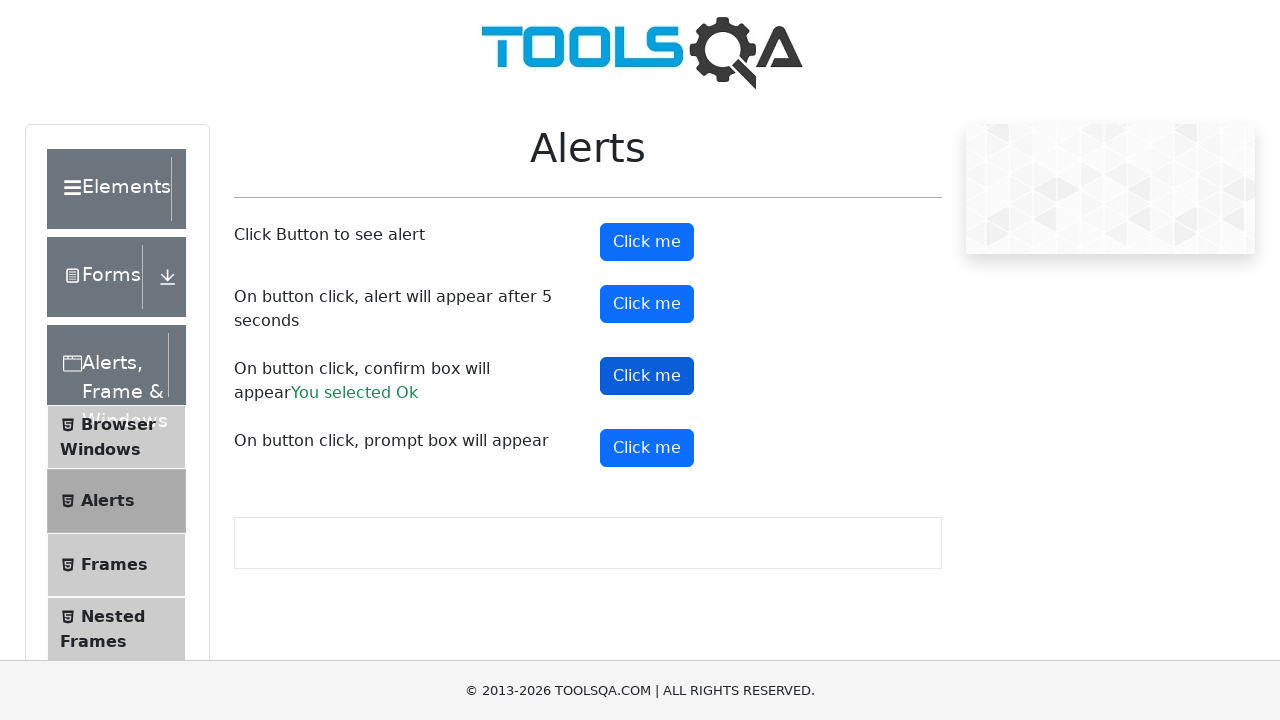